Selects an option from a dropdown menu

Starting URL: https://grotechminds.com/dropdown/

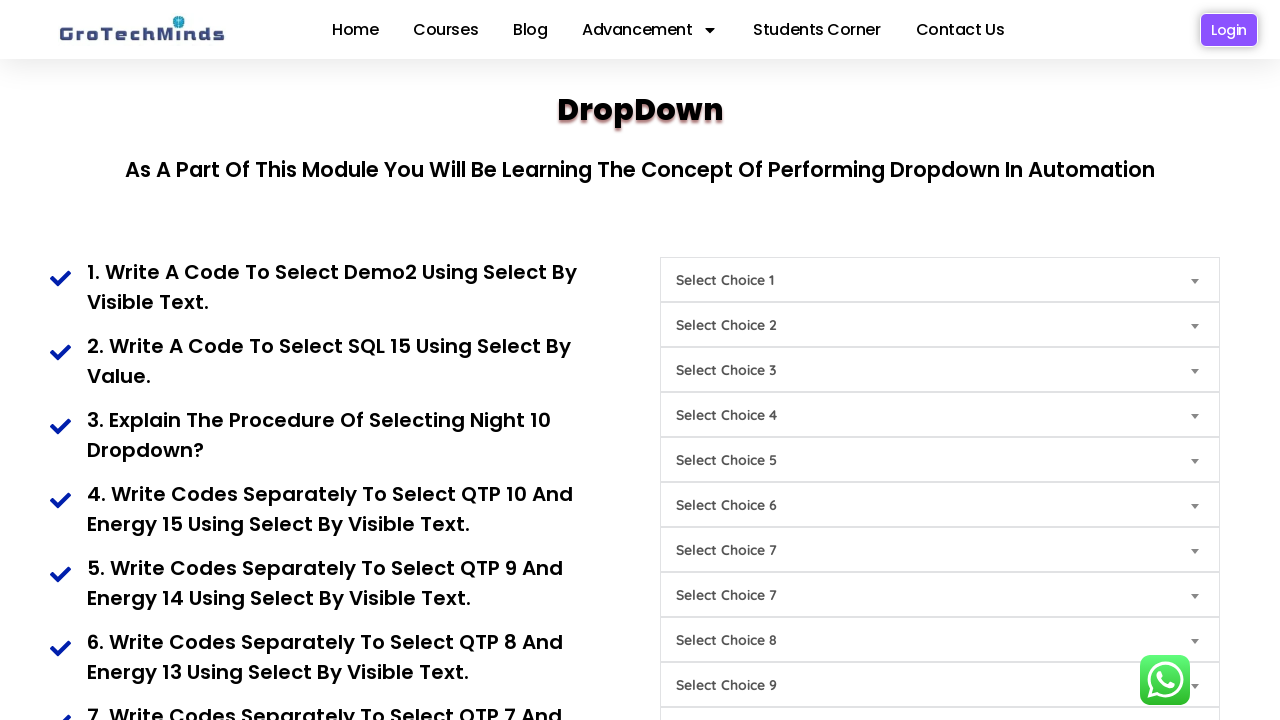

Selected 'Energy14' option from dropdown menu on select[name='Choice4']
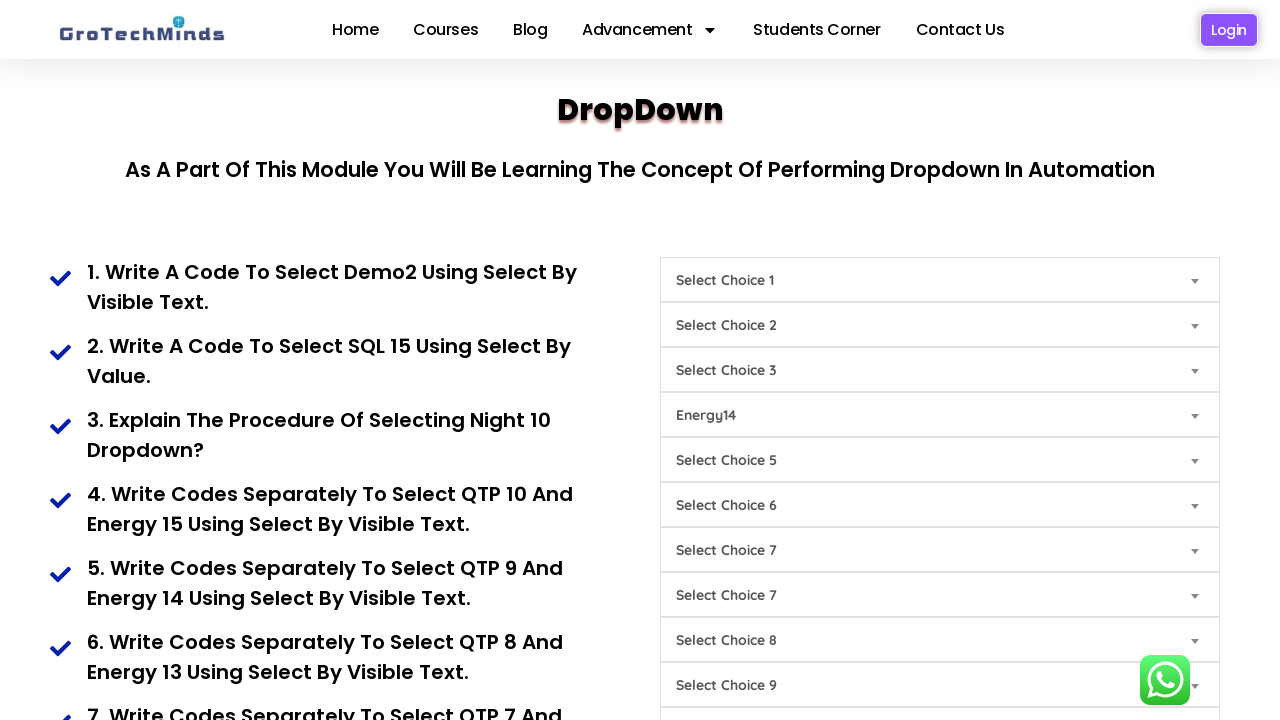

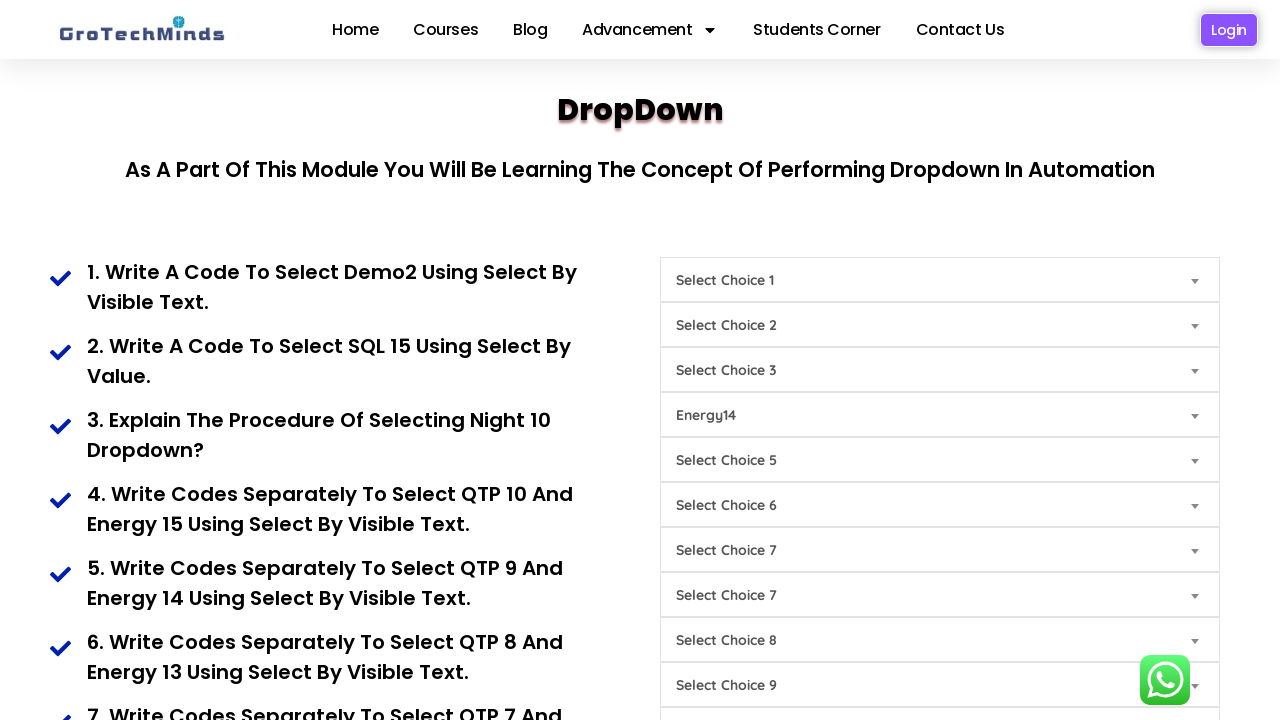